Tests checkbox functionality by clicking a checkbox to select it, verifying selection, clicking again to deselect it, and verifying deselection. Also counts the total number of checkboxes on the page.

Starting URL: https://rahulshettyacademy.com/AutomationPractice/

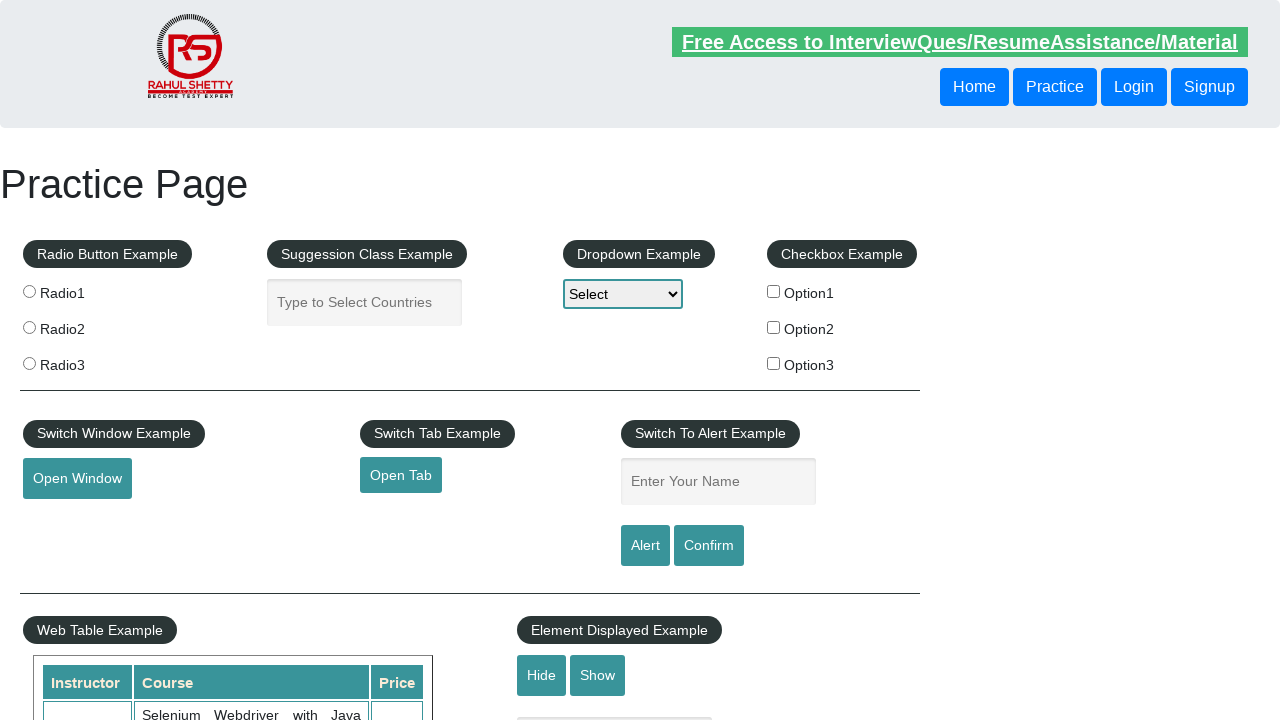

Clicked first checkbox to select it at (774, 291) on #checkBoxOption1
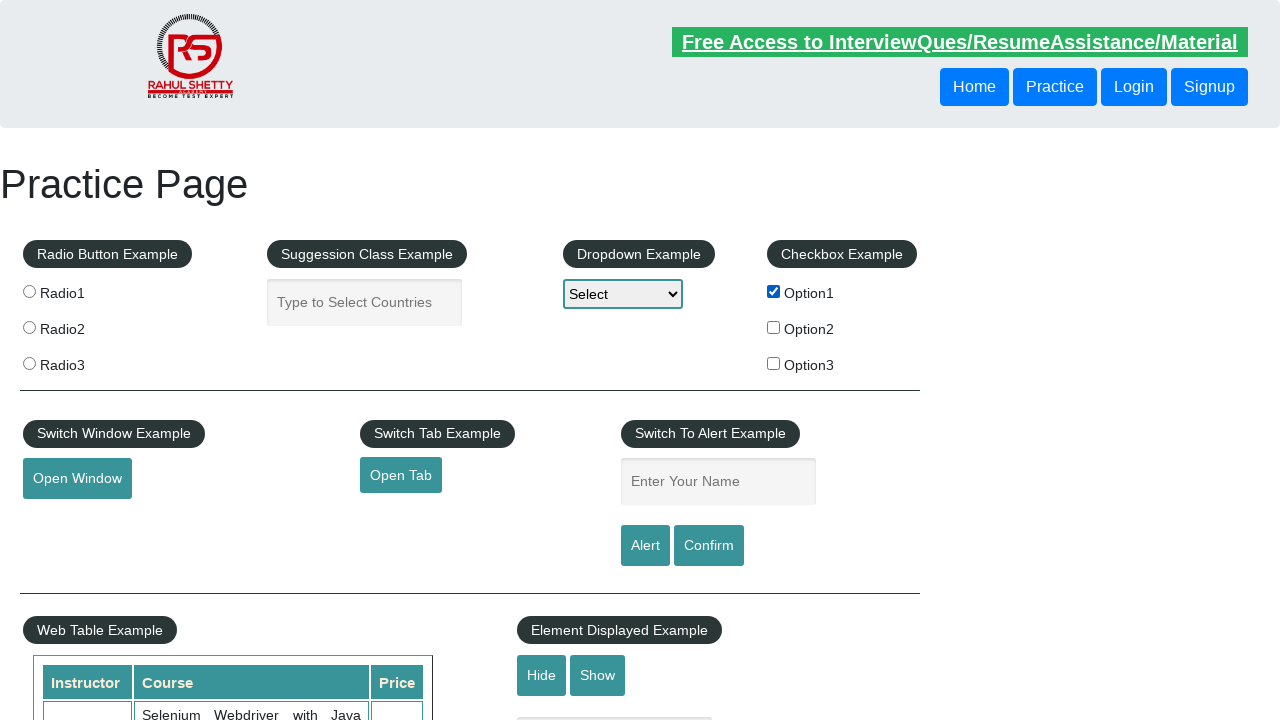

Verified first checkbox is selected
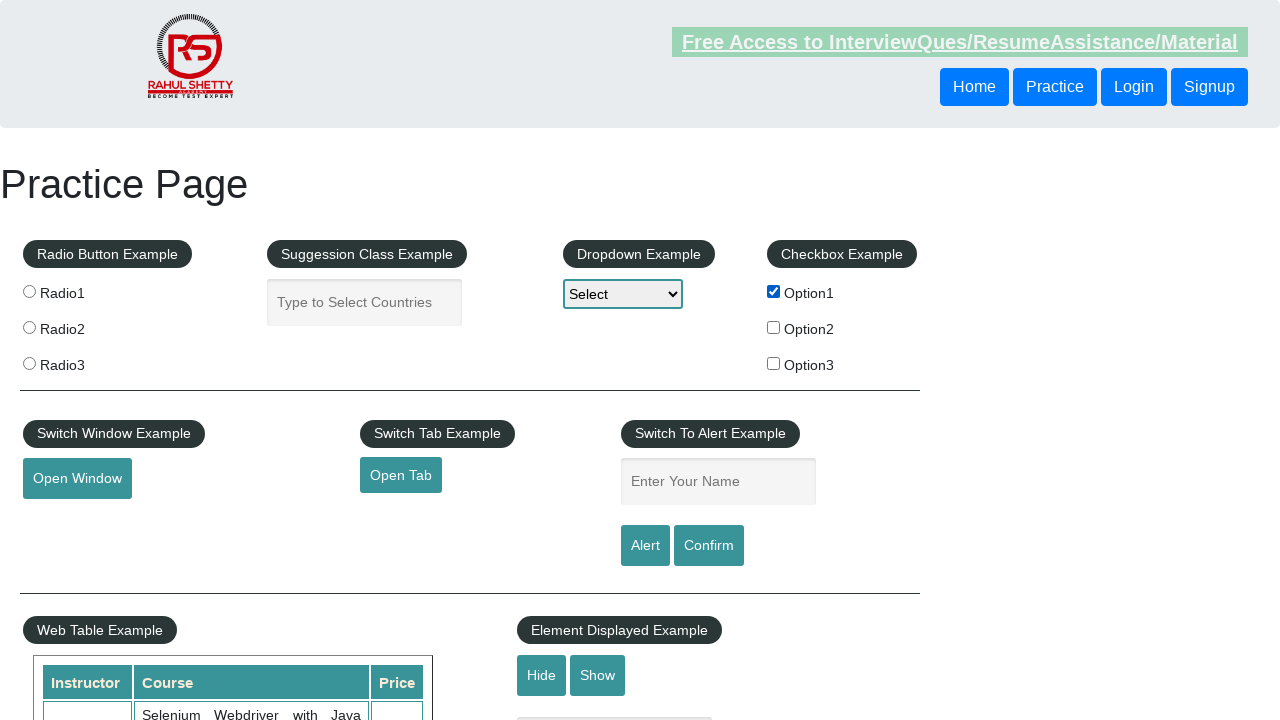

Clicked first checkbox again to deselect it at (774, 291) on #checkBoxOption1
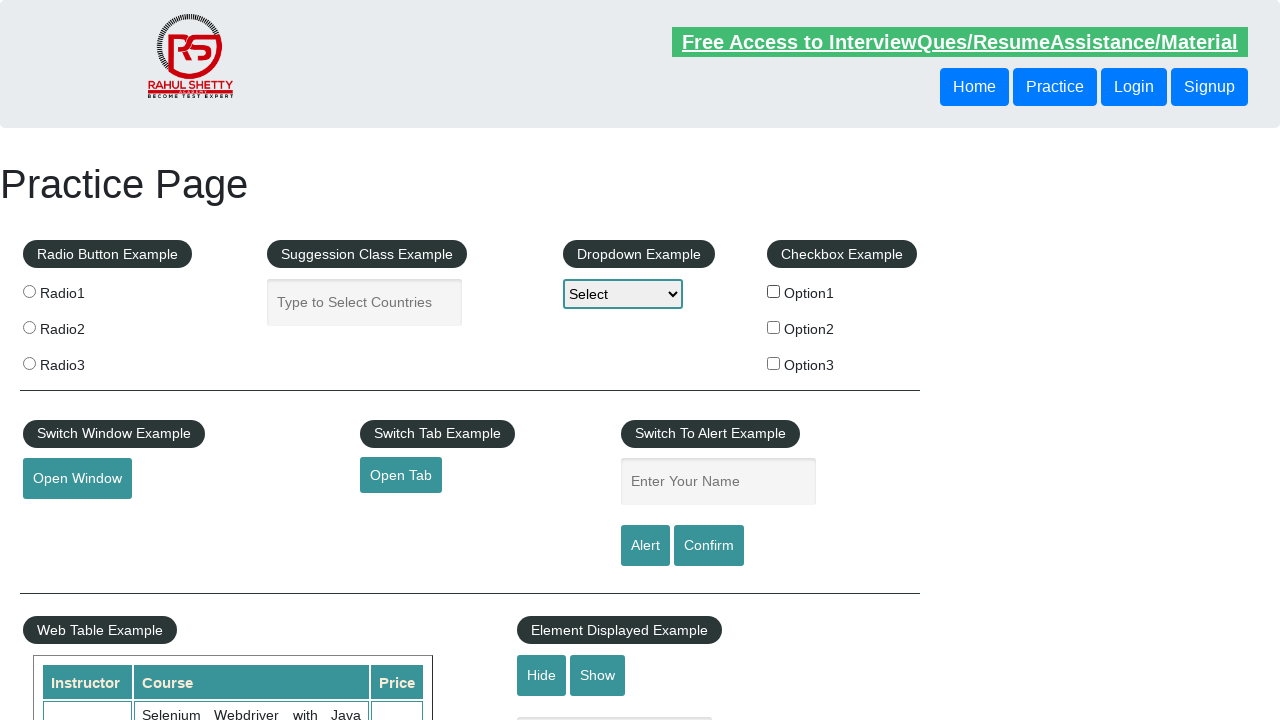

Verified first checkbox is deselected
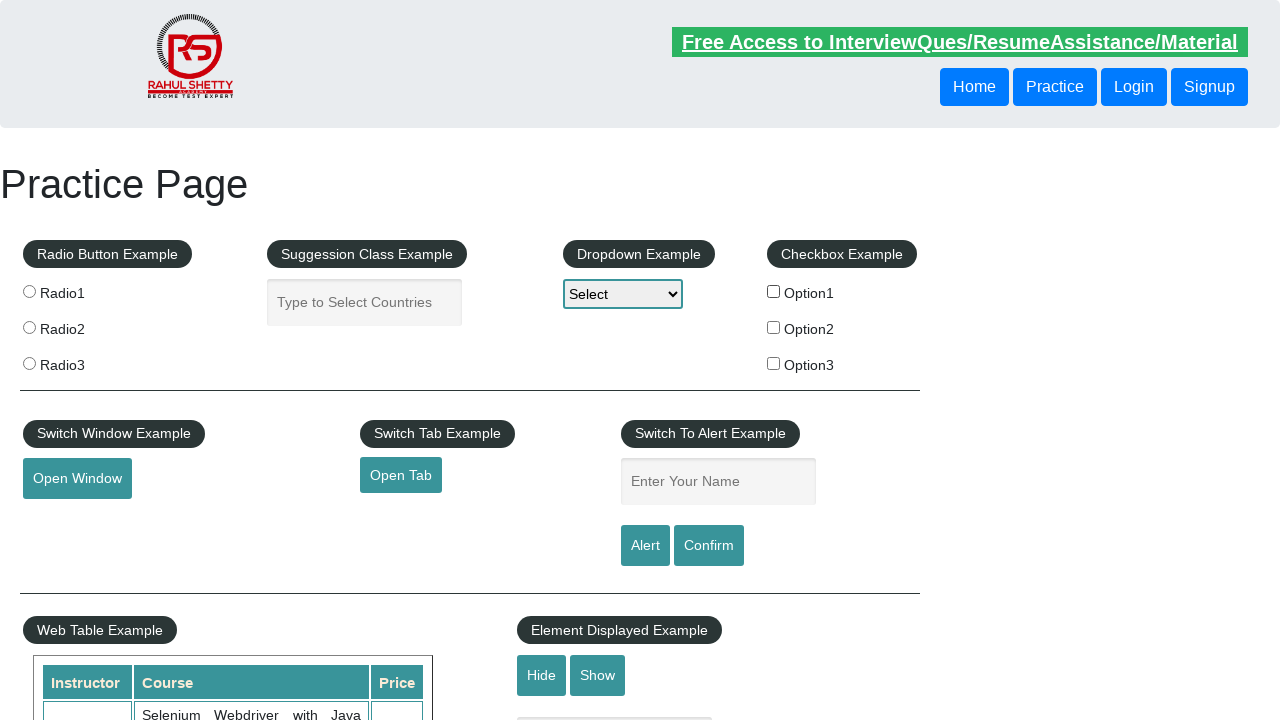

Counted total checkboxes on page: 3
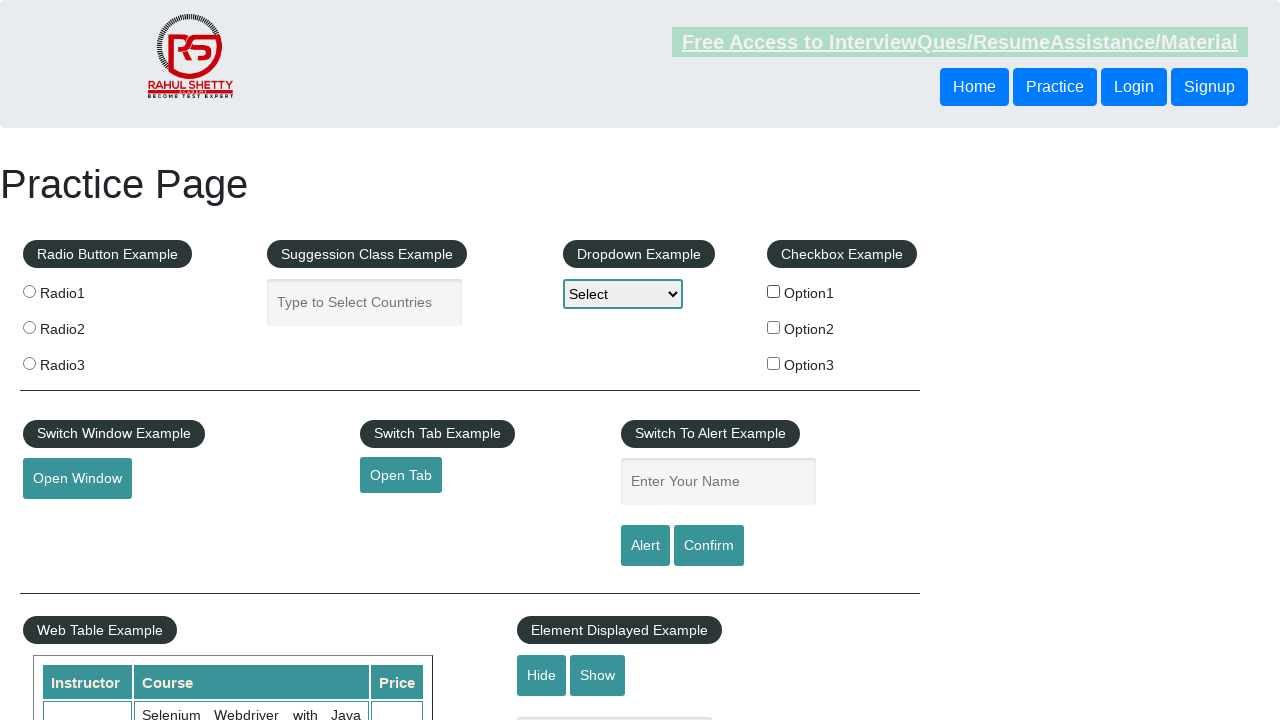

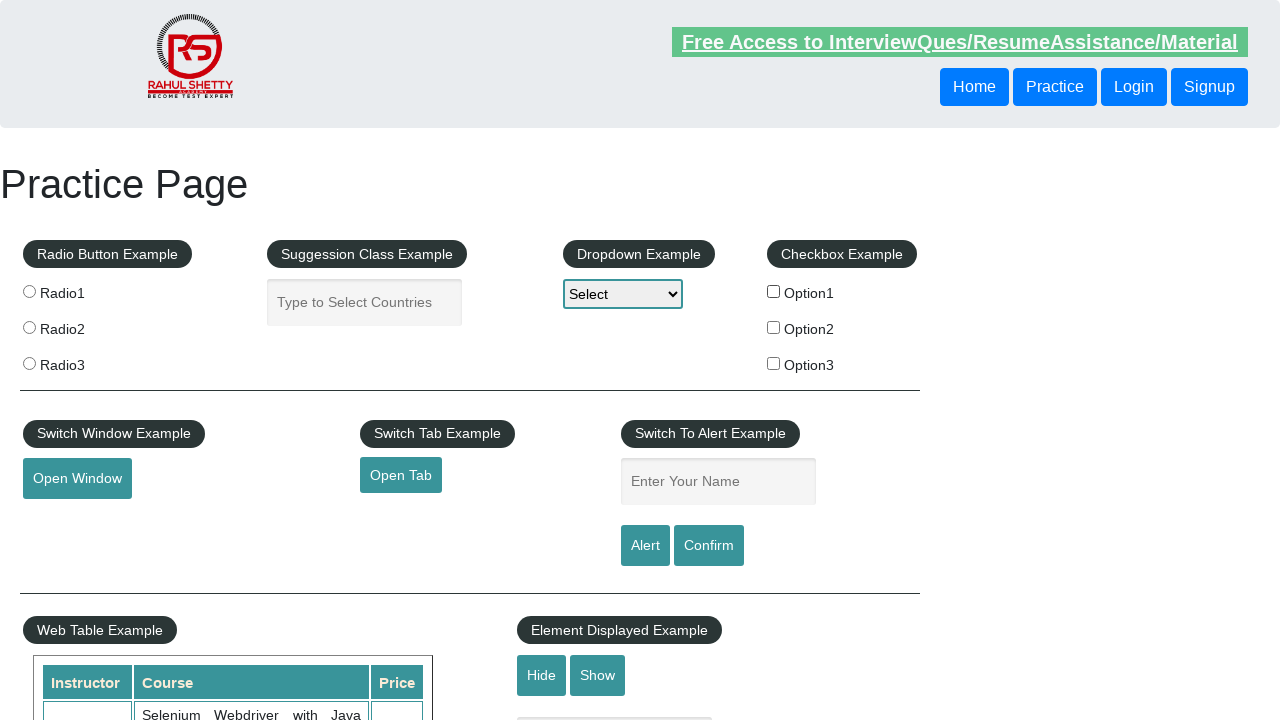